Tests that other controls are hidden when editing a todo item

Starting URL: https://demo.playwright.dev/todomvc

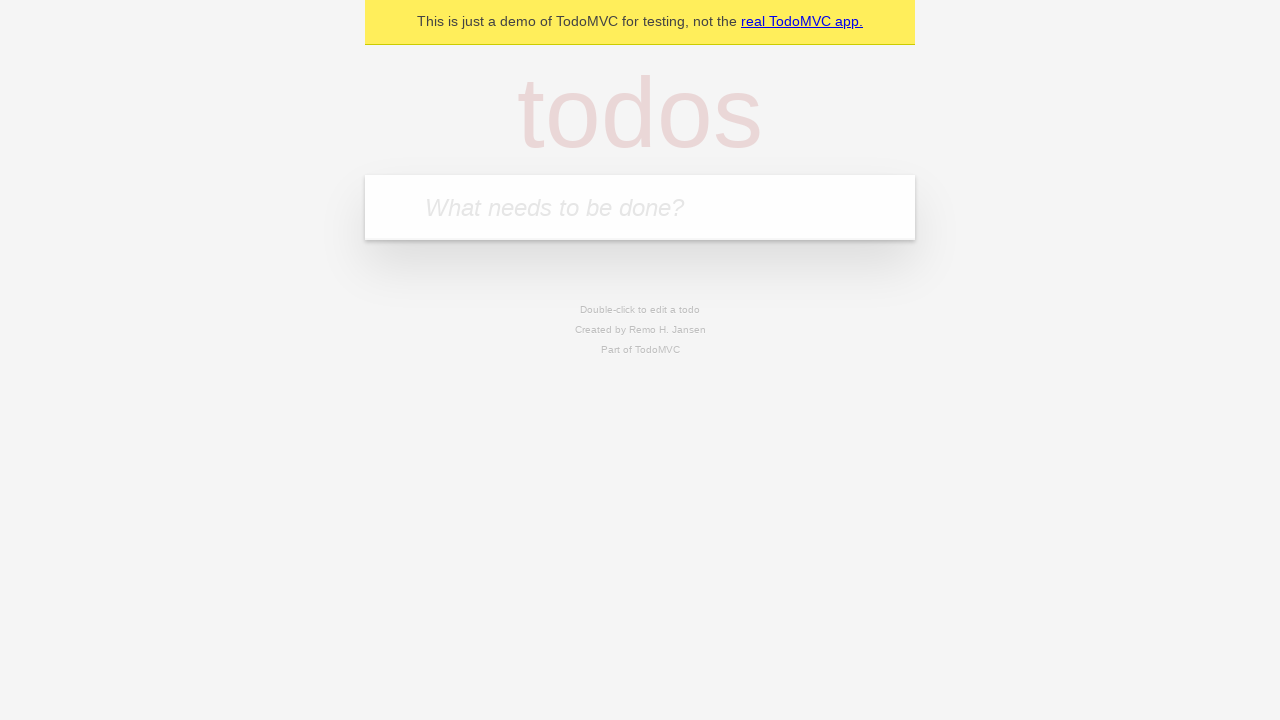

Filled todo input with 'buy some cheese' on internal:attr=[placeholder="What needs to be done?"i]
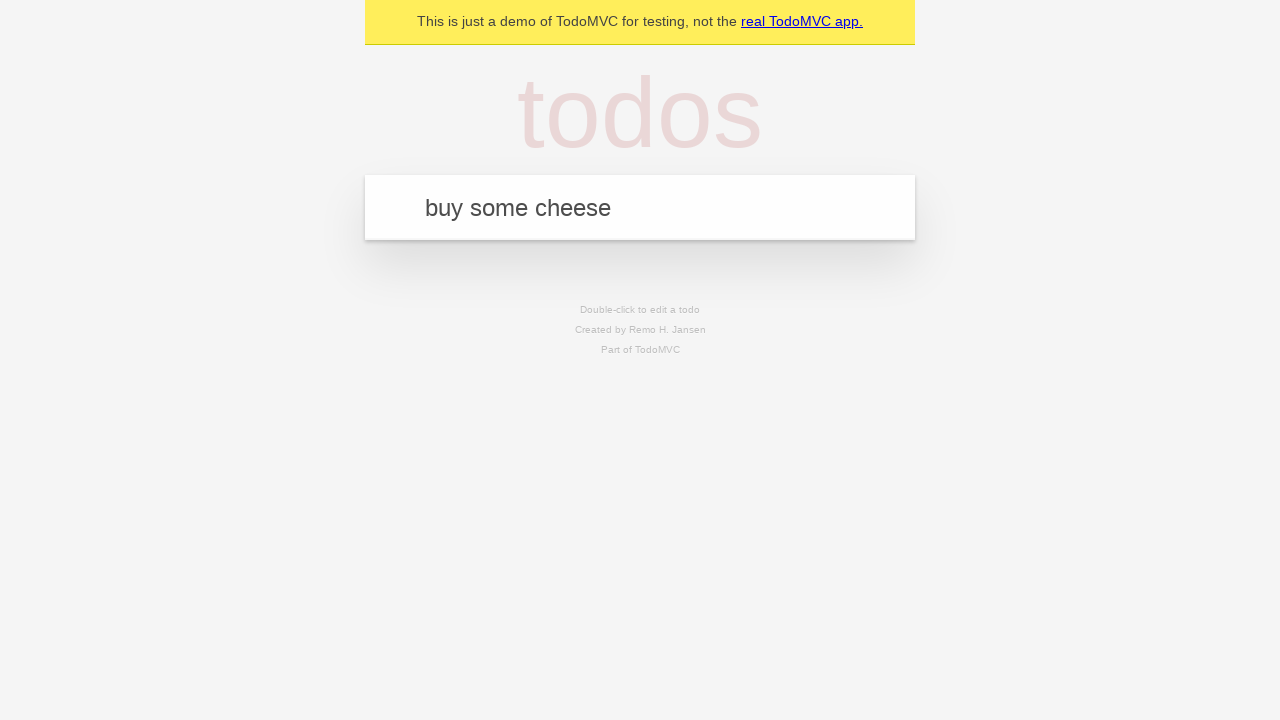

Pressed Enter to create todo 'buy some cheese' on internal:attr=[placeholder="What needs to be done?"i]
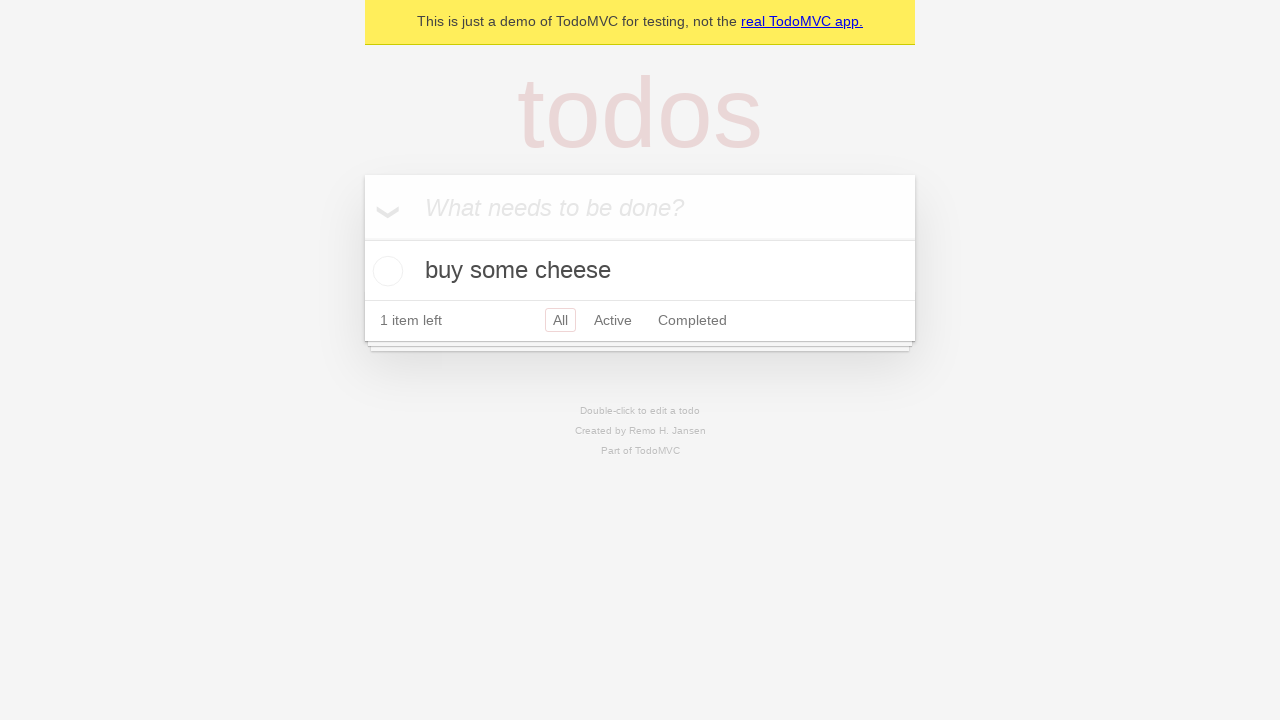

Filled todo input with 'feed the cat' on internal:attr=[placeholder="What needs to be done?"i]
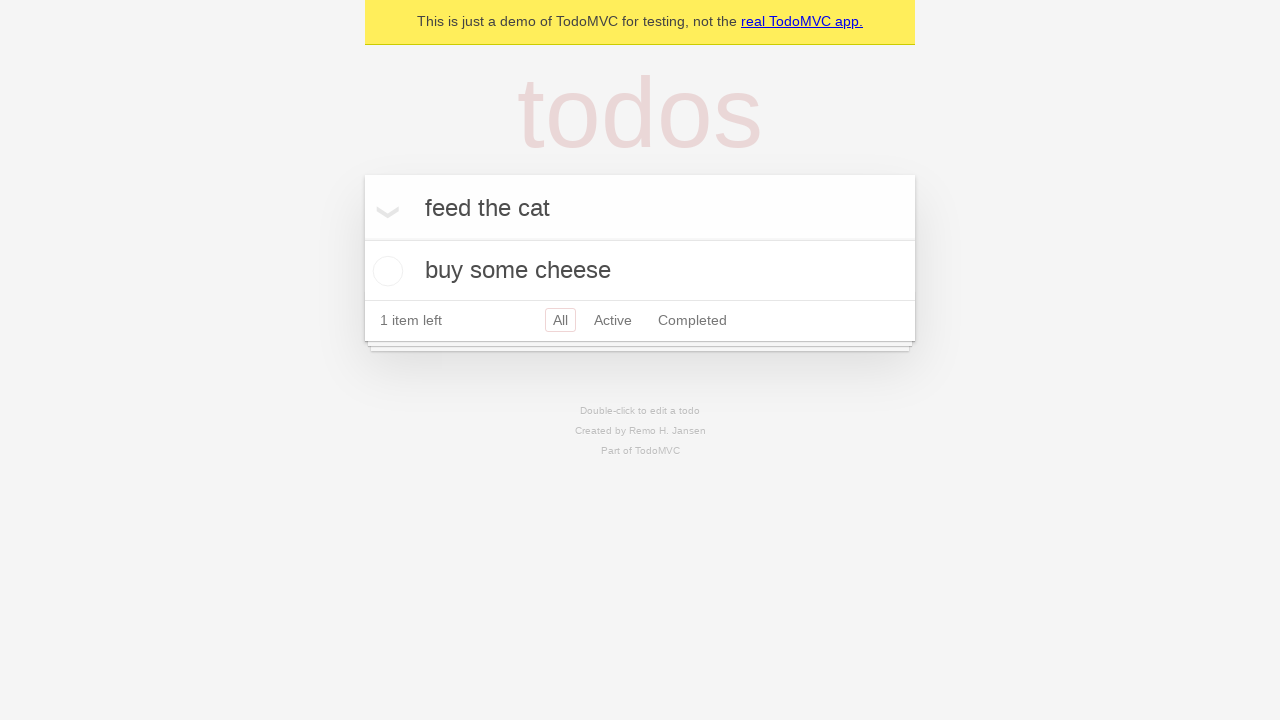

Pressed Enter to create todo 'feed the cat' on internal:attr=[placeholder="What needs to be done?"i]
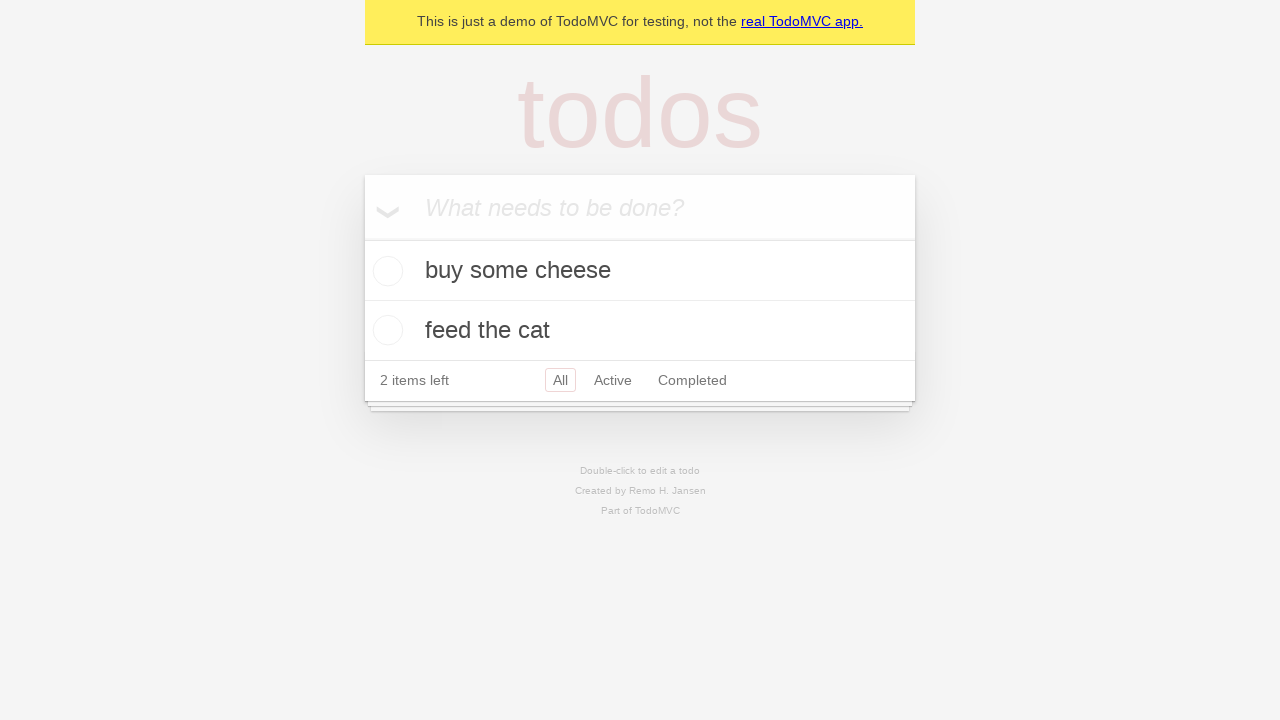

Filled todo input with 'book a doctors appointment' on internal:attr=[placeholder="What needs to be done?"i]
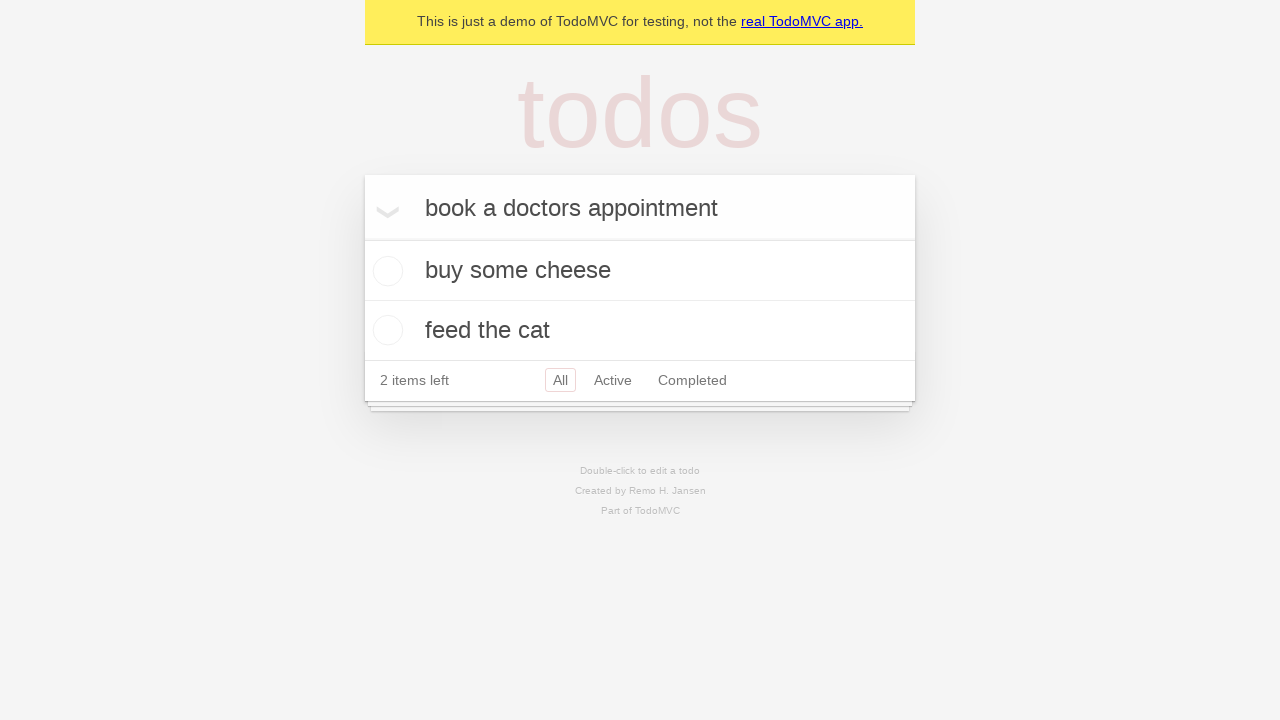

Pressed Enter to create todo 'book a doctors appointment' on internal:attr=[placeholder="What needs to be done?"i]
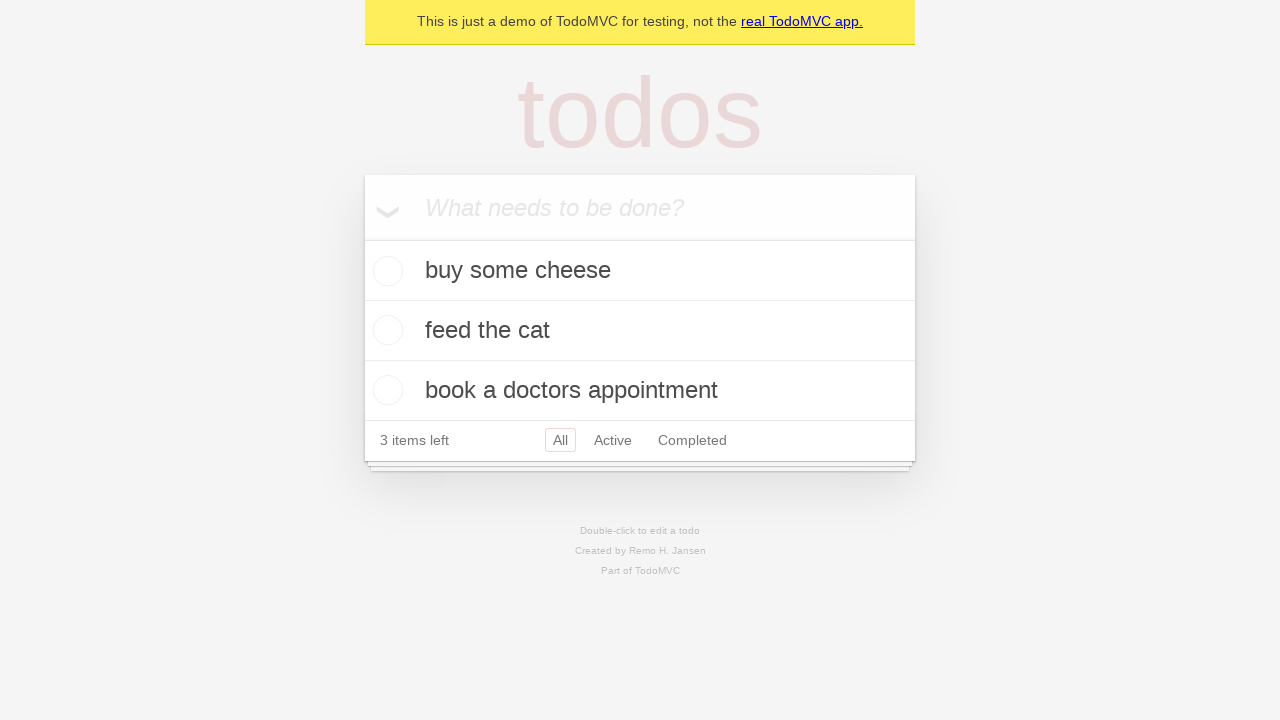

Waited for third todo item to be created
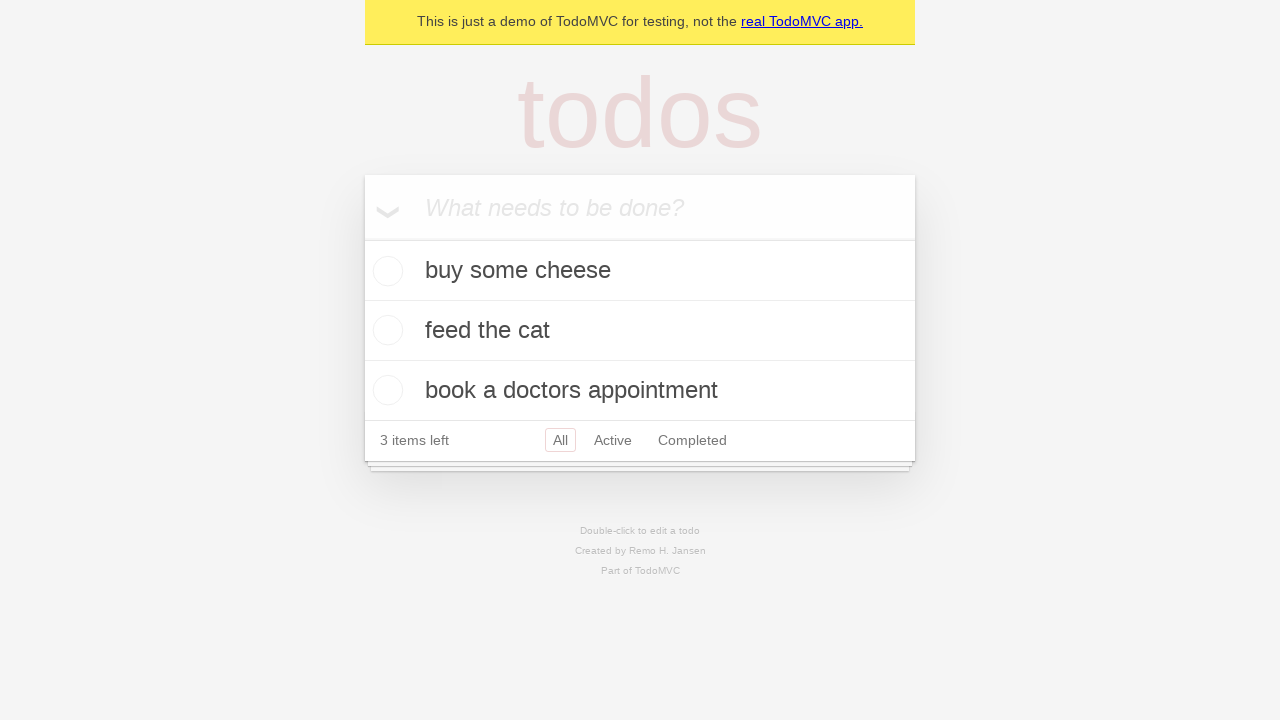

Double-clicked second todo item to enter edit mode at (640, 331) on [data-testid='todo-item'] >> nth=1
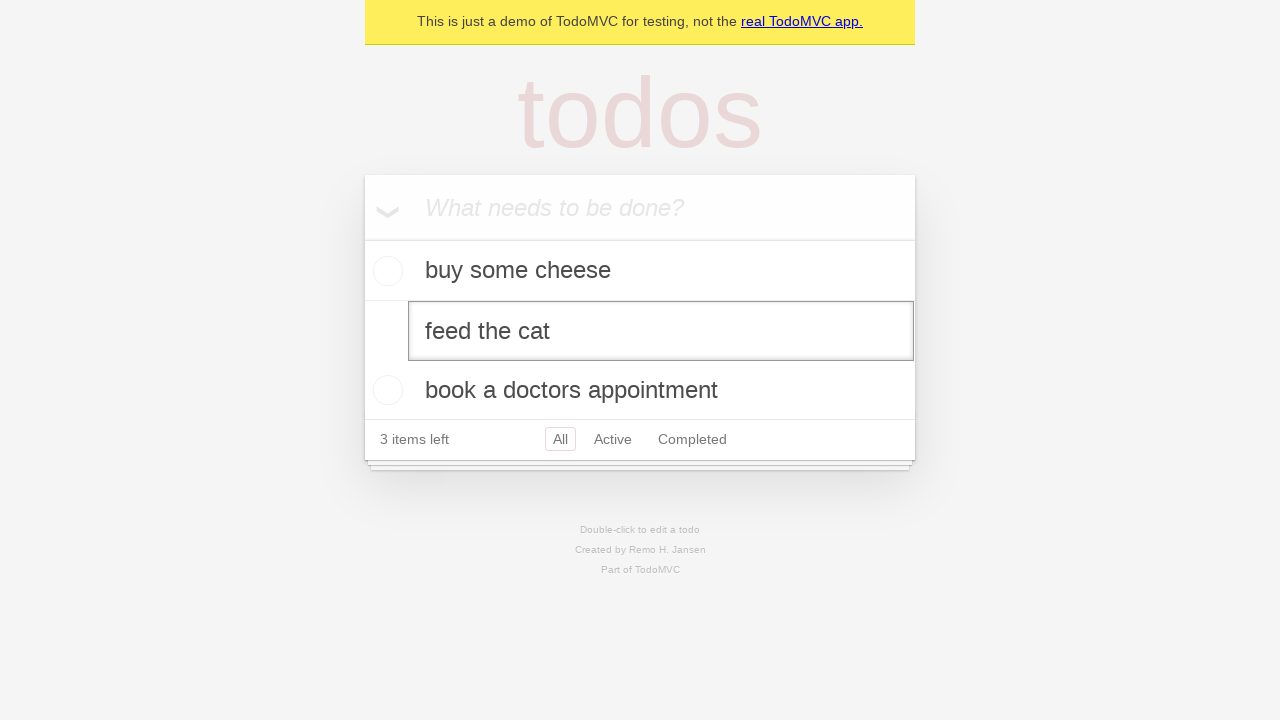

Waited for edit textbox to appear - edit mode activated
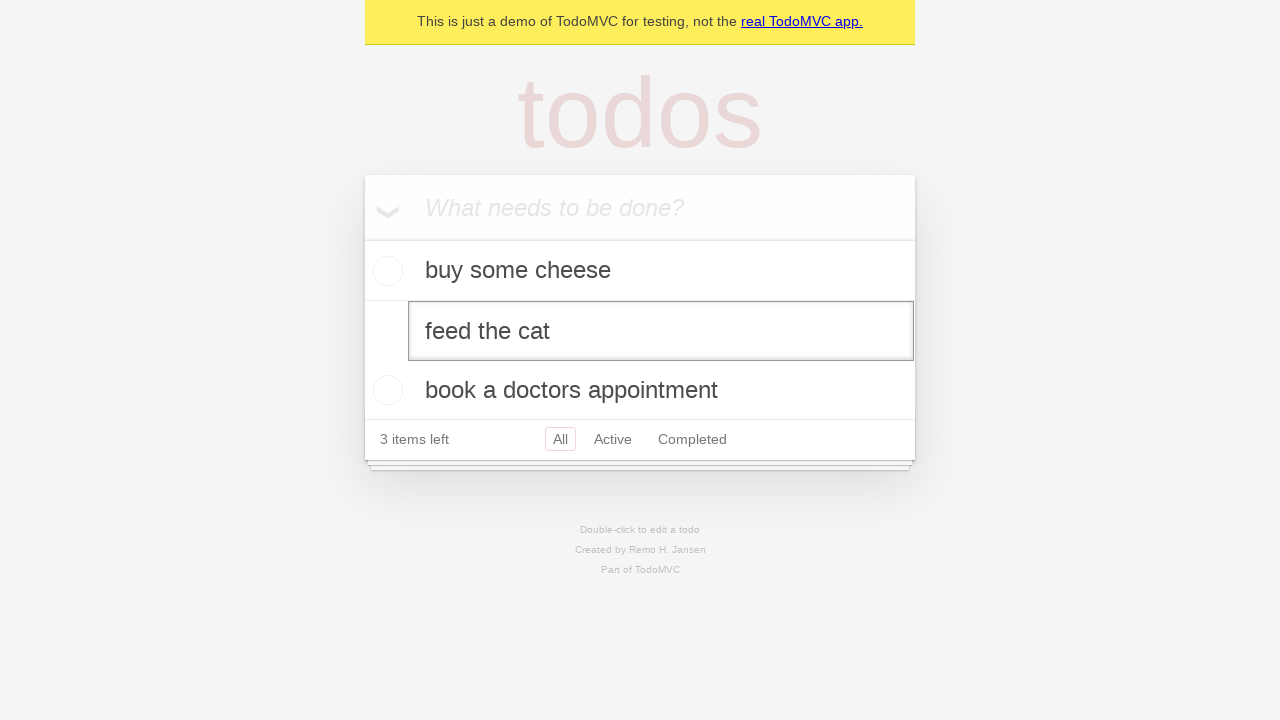

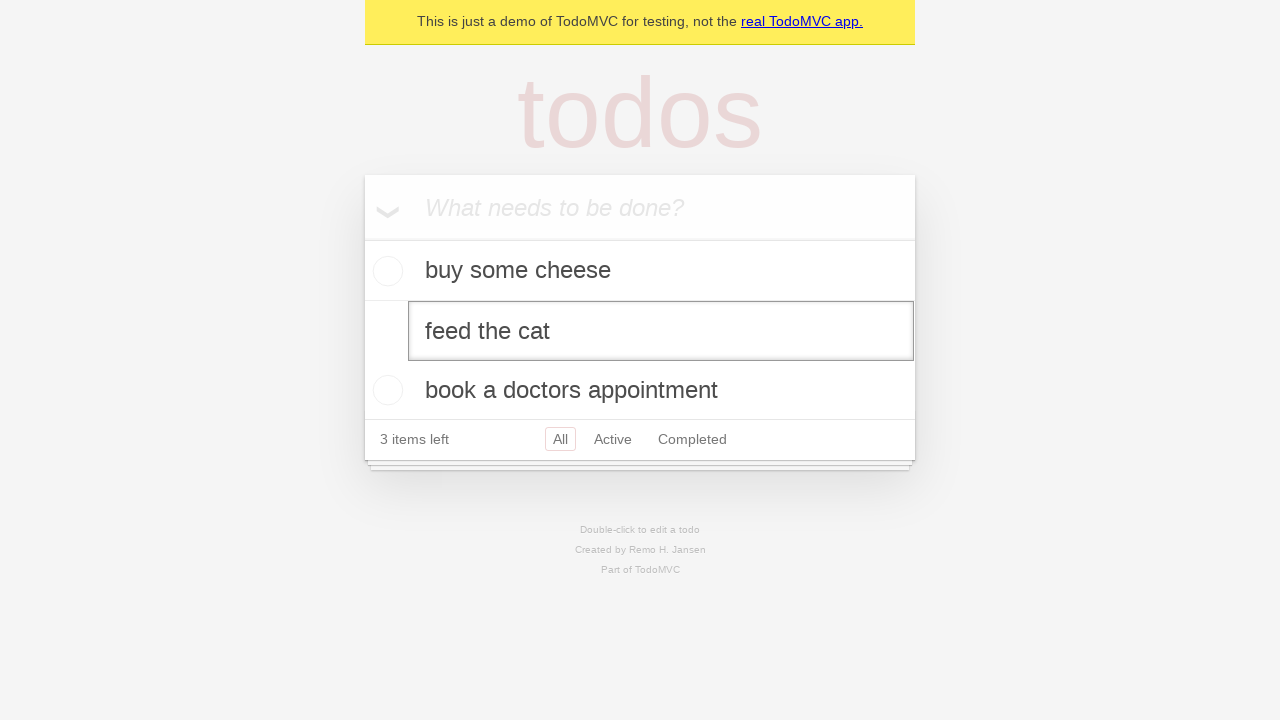